Verifies navigation to category B page by checking page title and URL

Starting URL: https://www.99-bottles-of-beer.net

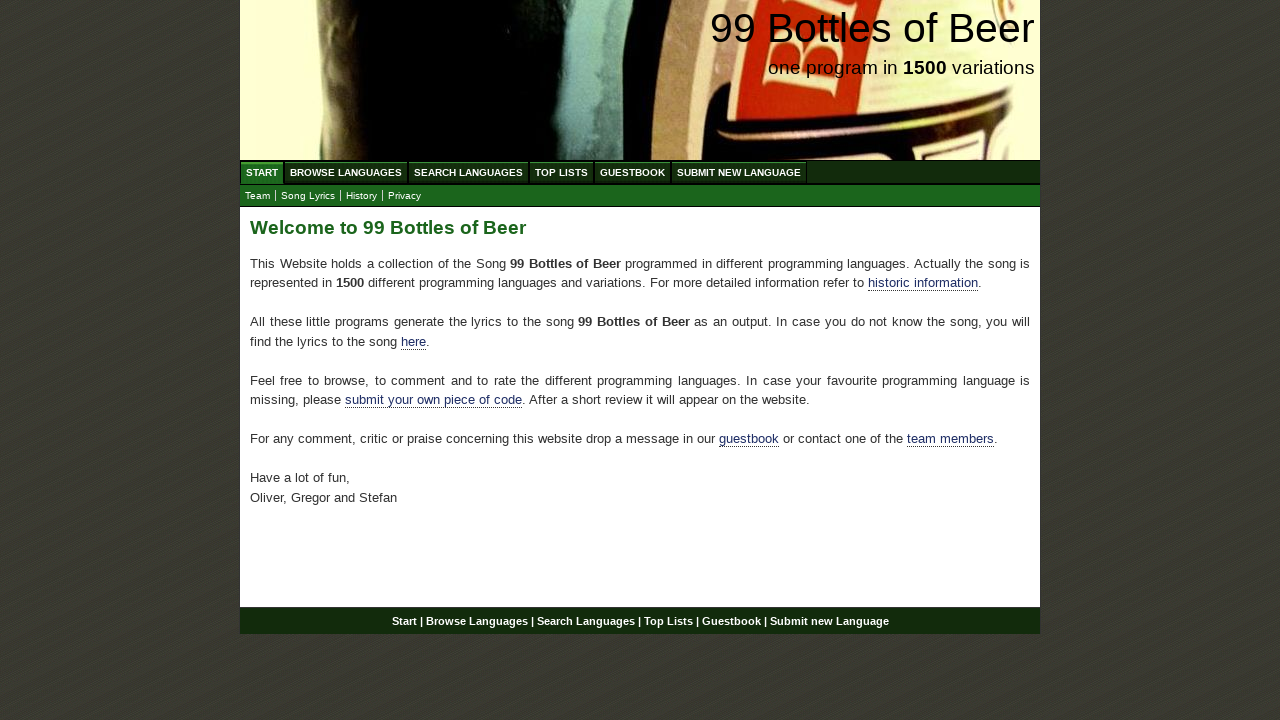

Clicked on 'Browse Languages' menu at (346, 172) on a:has-text('Browse Languages')
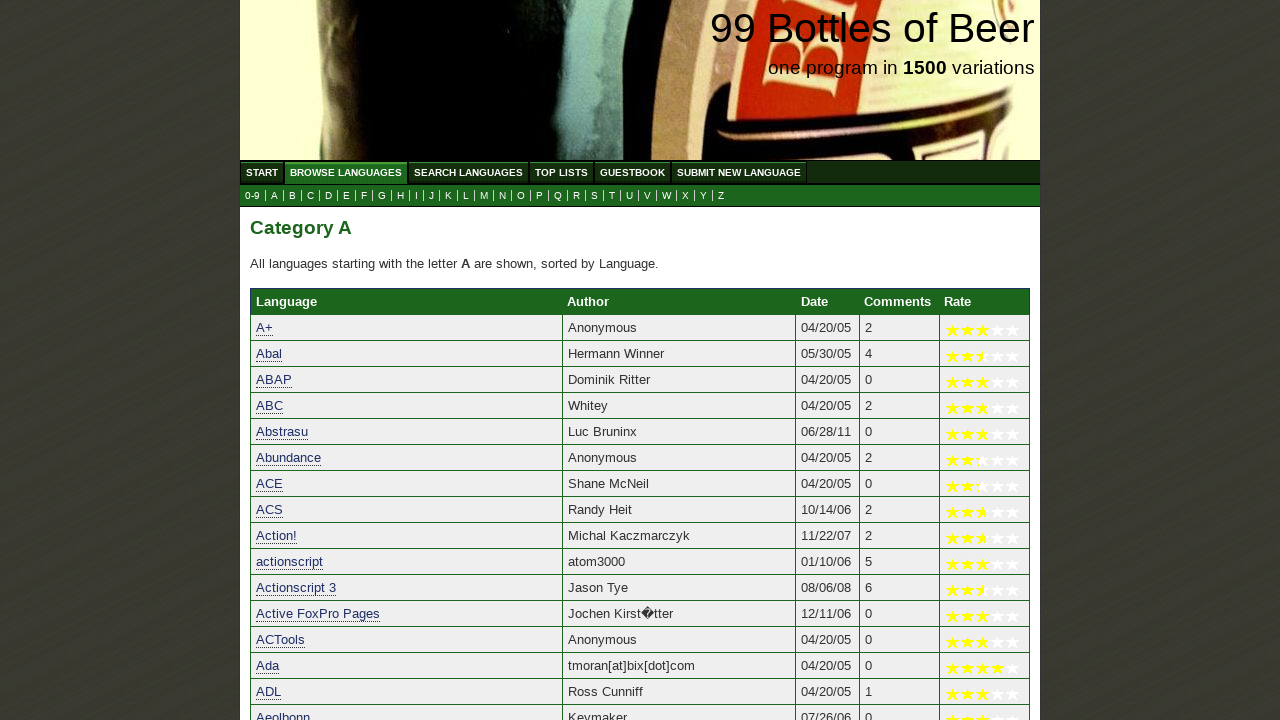

Clicked on category B link in submenu at (292, 196) on a[href='b.html']
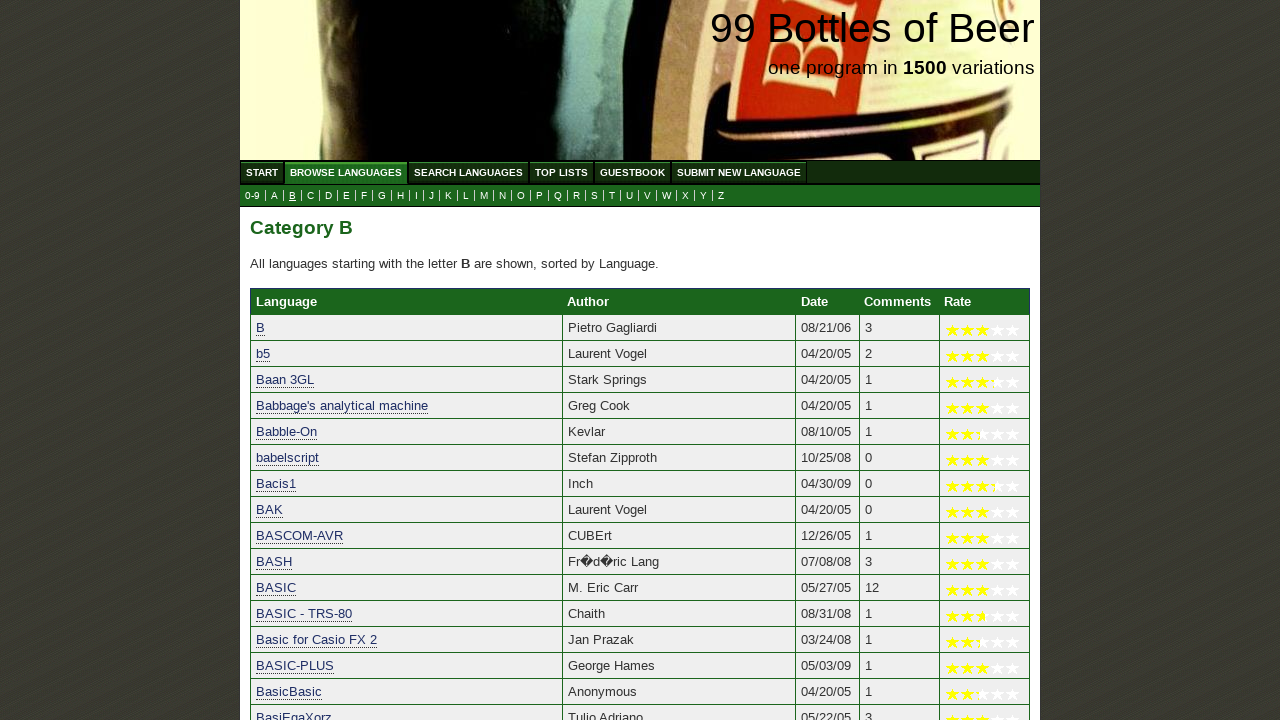

Category B page loaded (domcontentloaded)
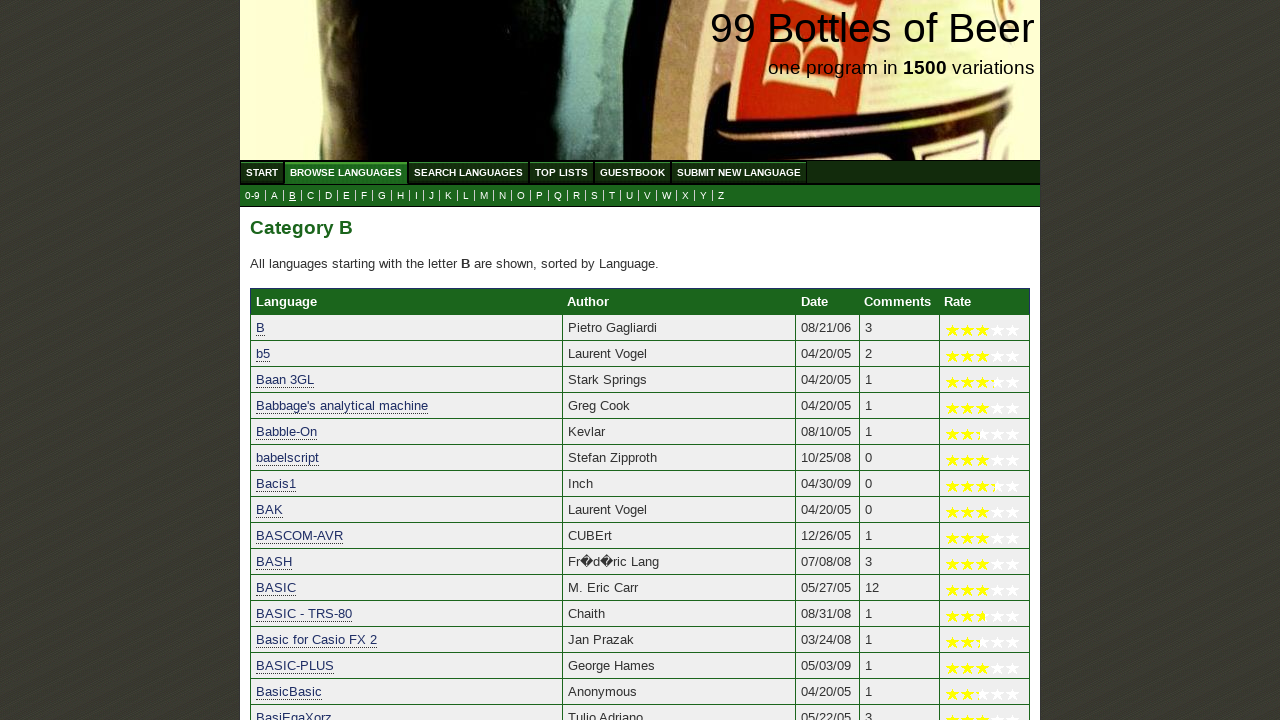

Verified page title is correct: '99 Bottles of Beer | Browse category B'
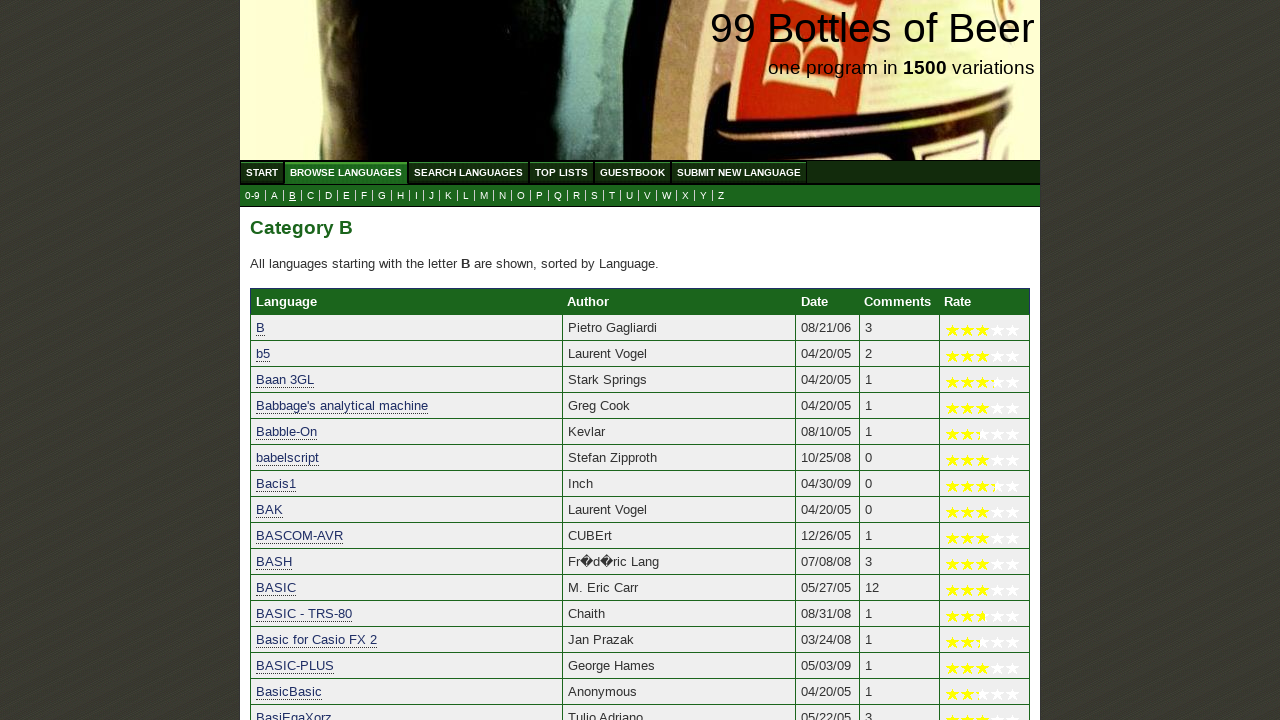

Verified current URL is https://www.99-bottles-of-beer.net/b.html
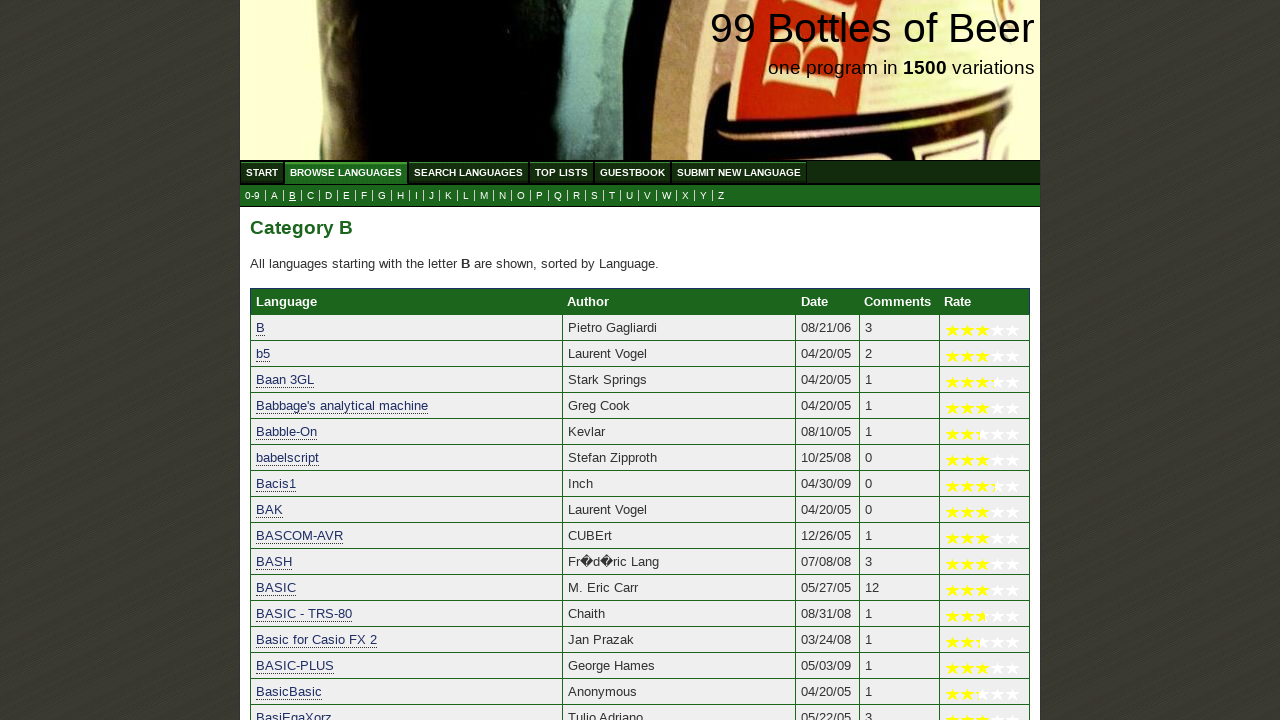

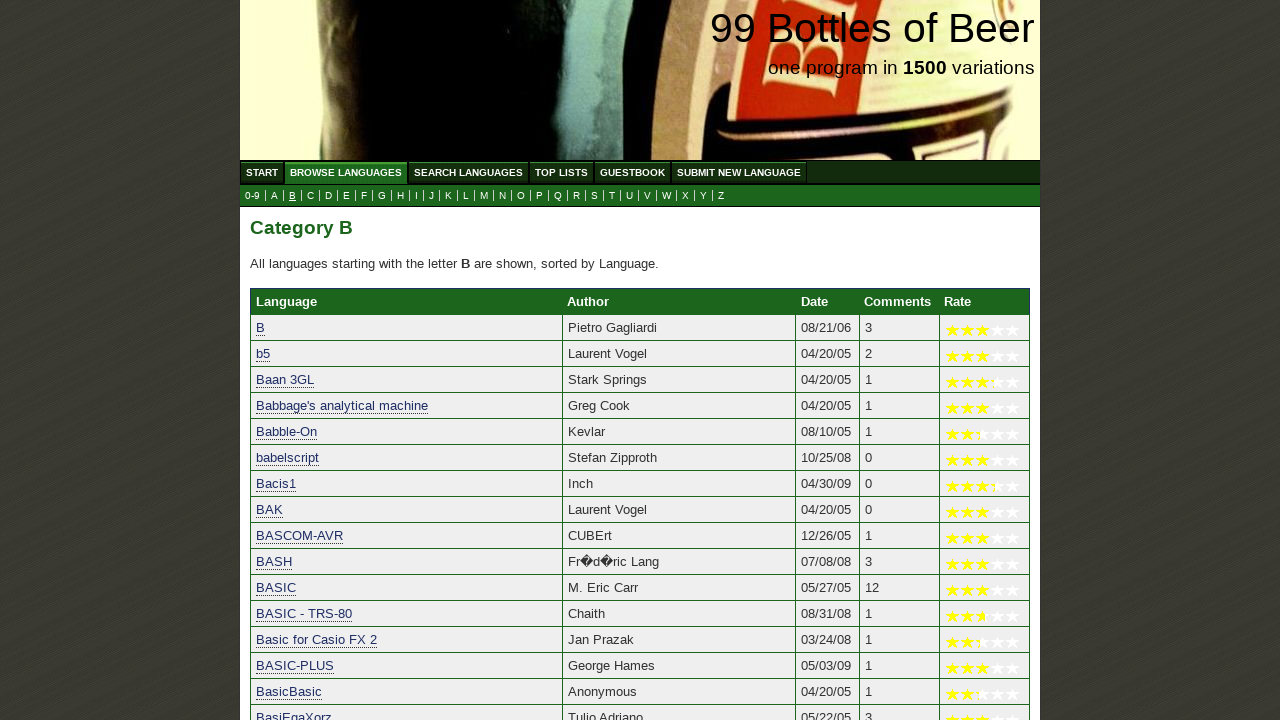